Tests handling of a static dropdown menu by selecting options using different methods: by value, by label, and by index

Starting URL: https://demo.automationtesting.in/Register.html

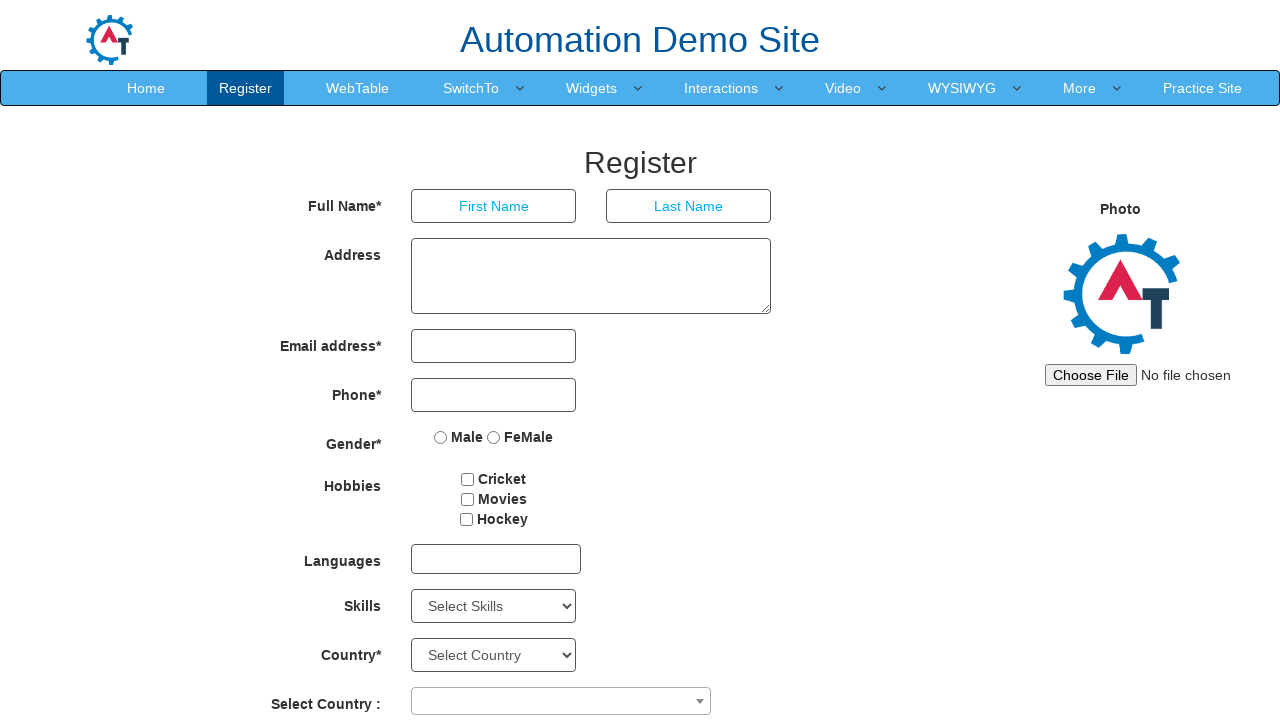

Selected 'Certifications' option from Skills dropdown by value on #Skills
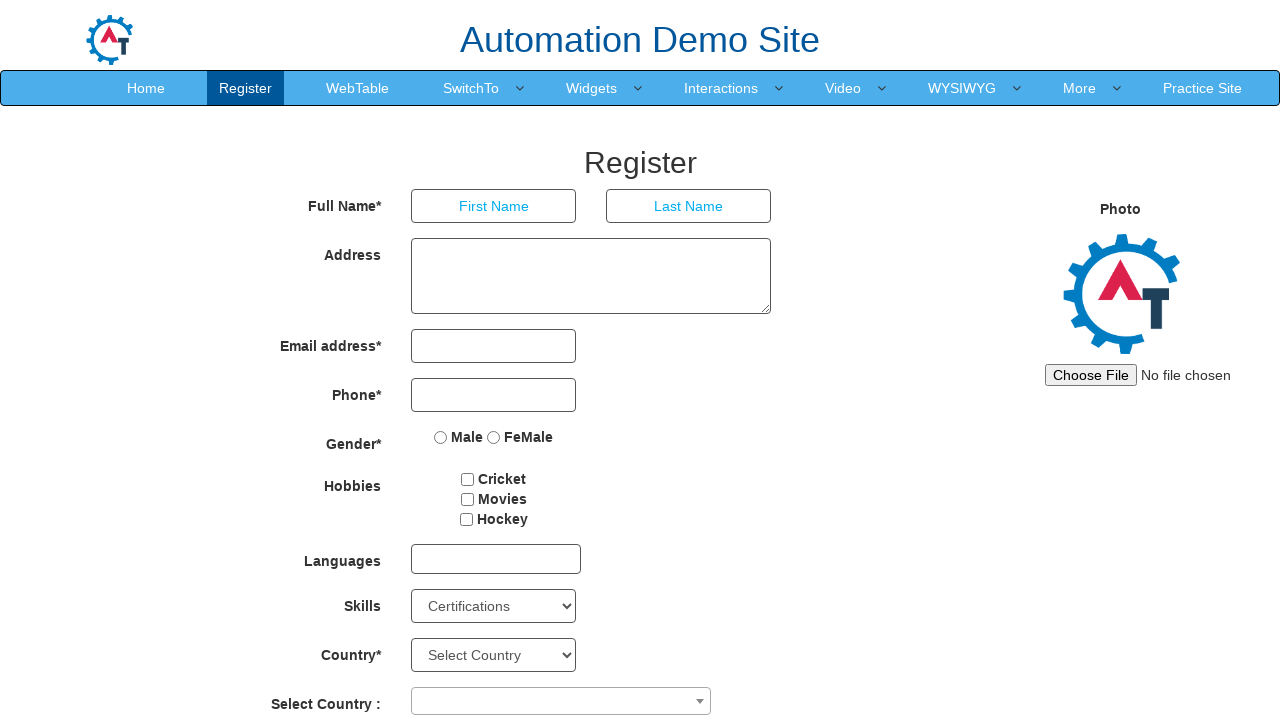

Selected 'Android' option from Skills dropdown by label on #Skills
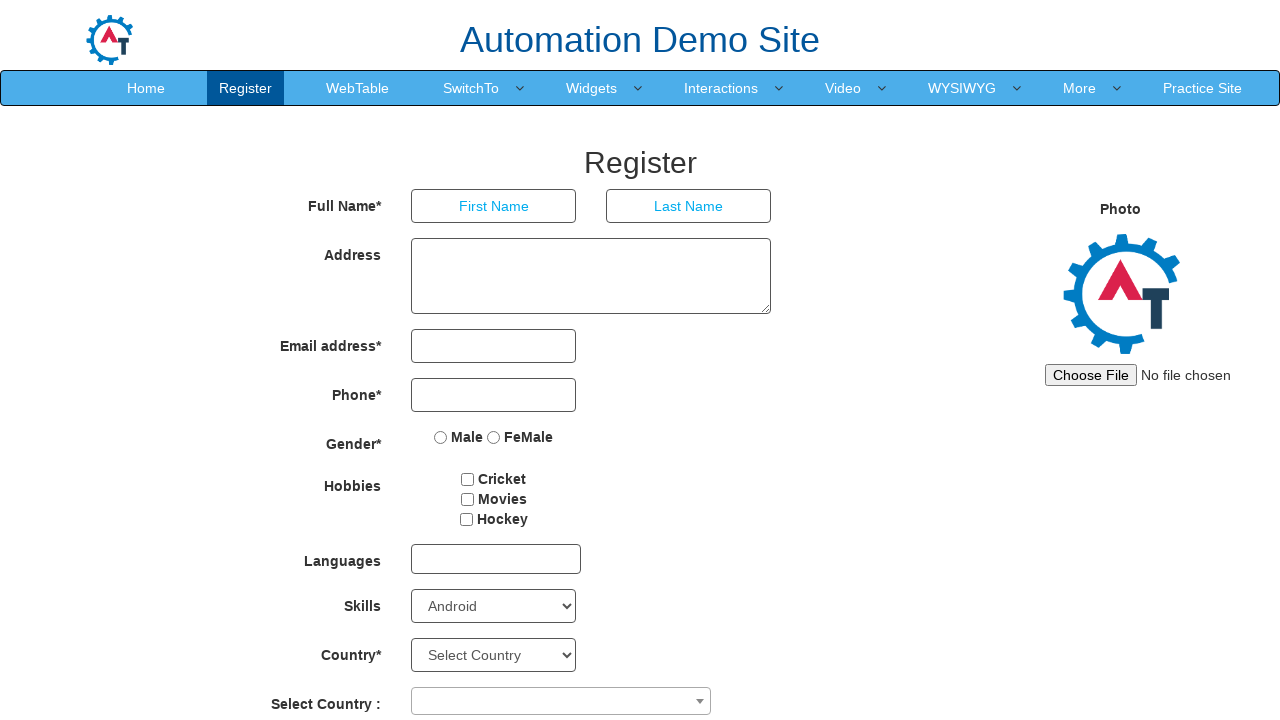

Selected option at index 1 from Skills dropdown on #Skills
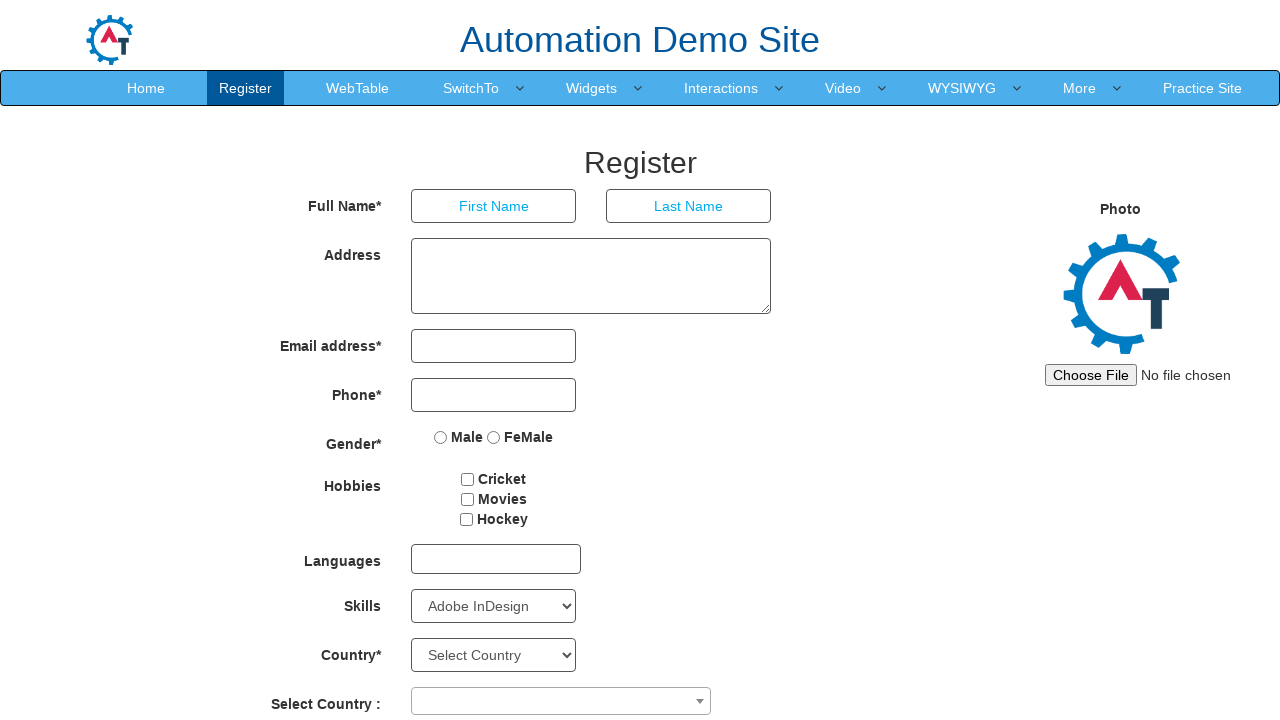

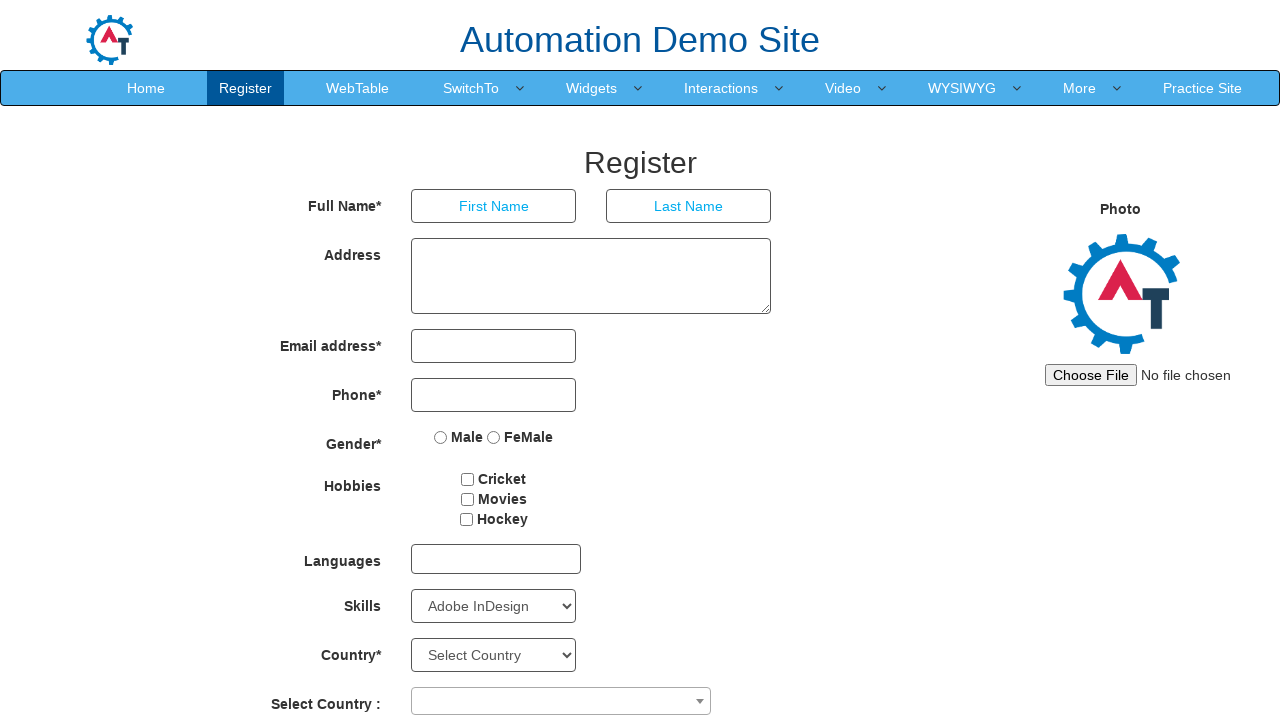